Tests opting out of A/B tests by forging an optimizelyOptOut cookie on the homepage, then navigating to the A/B test page to verify opt-out is applied.

Starting URL: http://the-internet.herokuapp.com

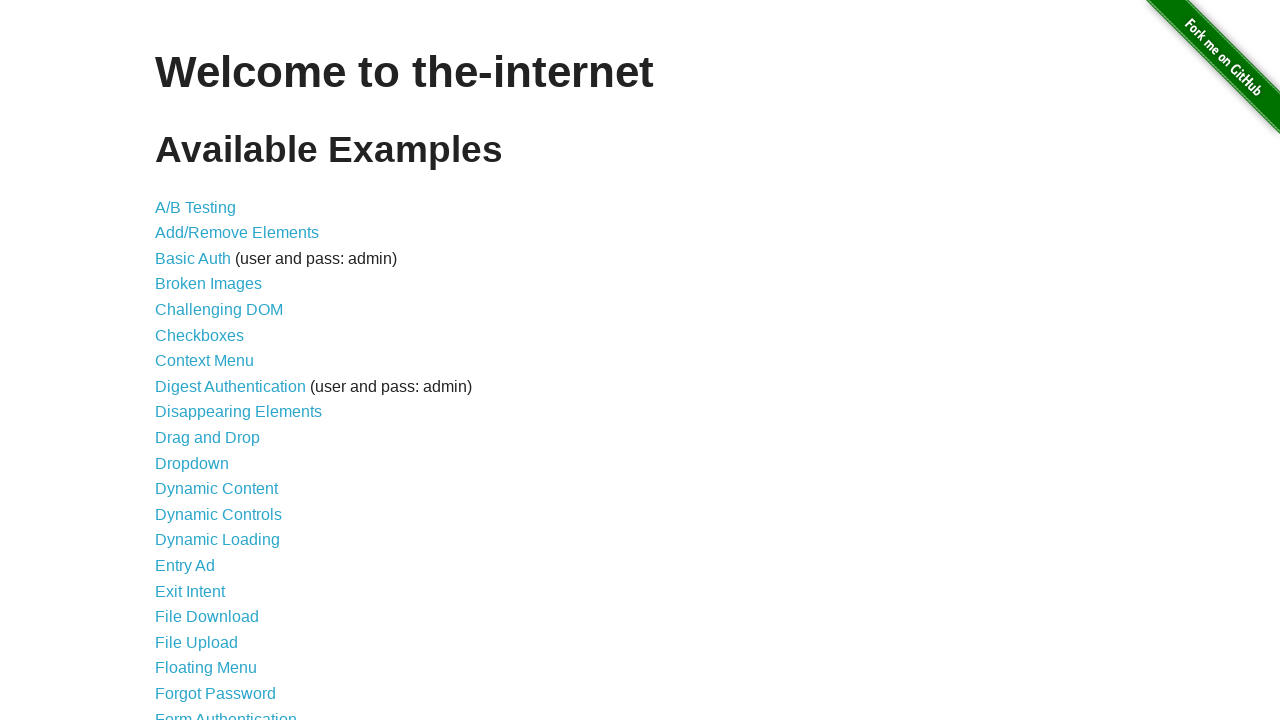

Added optimizelyOptOut cookie to context for homepage
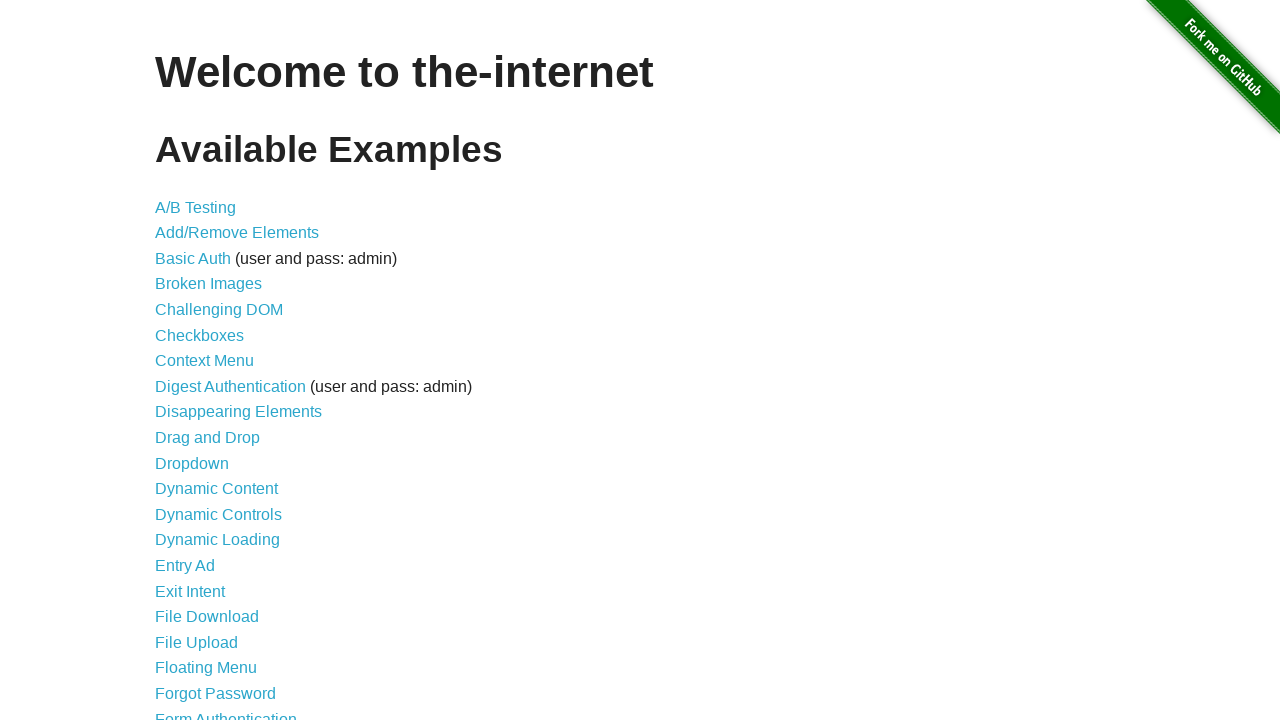

Navigated to A/B test page at /abtest
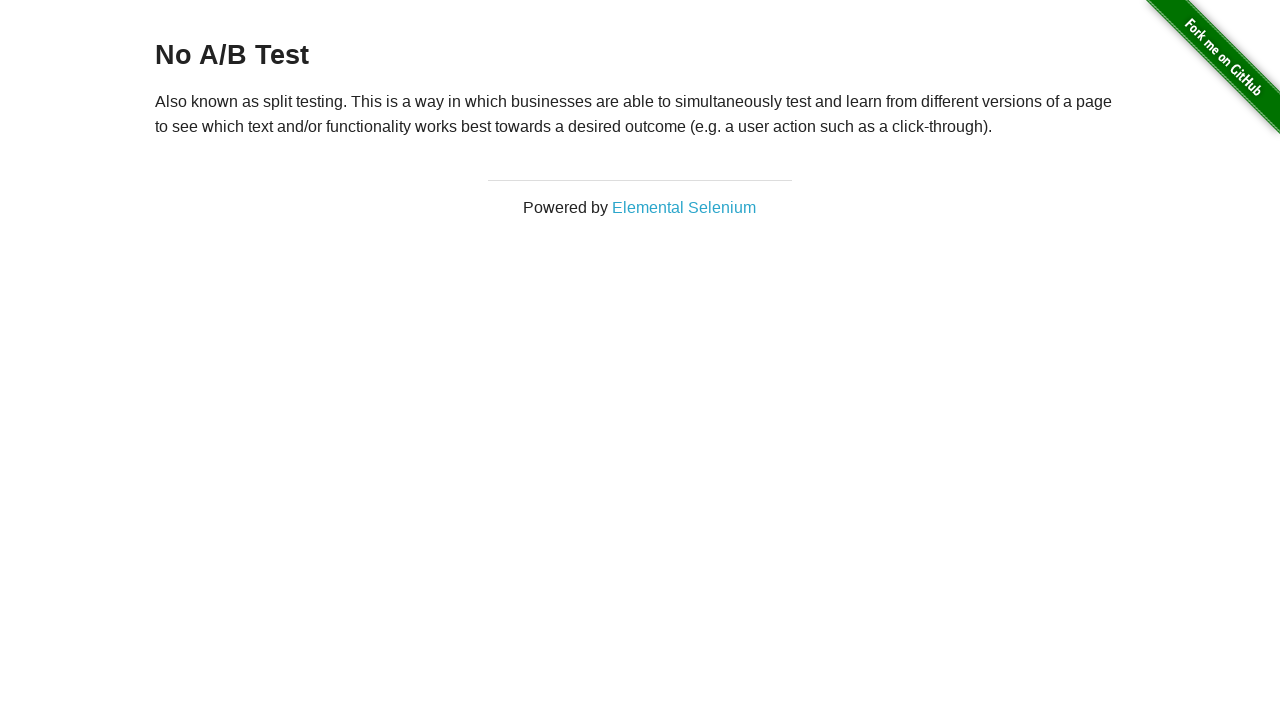

Retrieved heading text from page
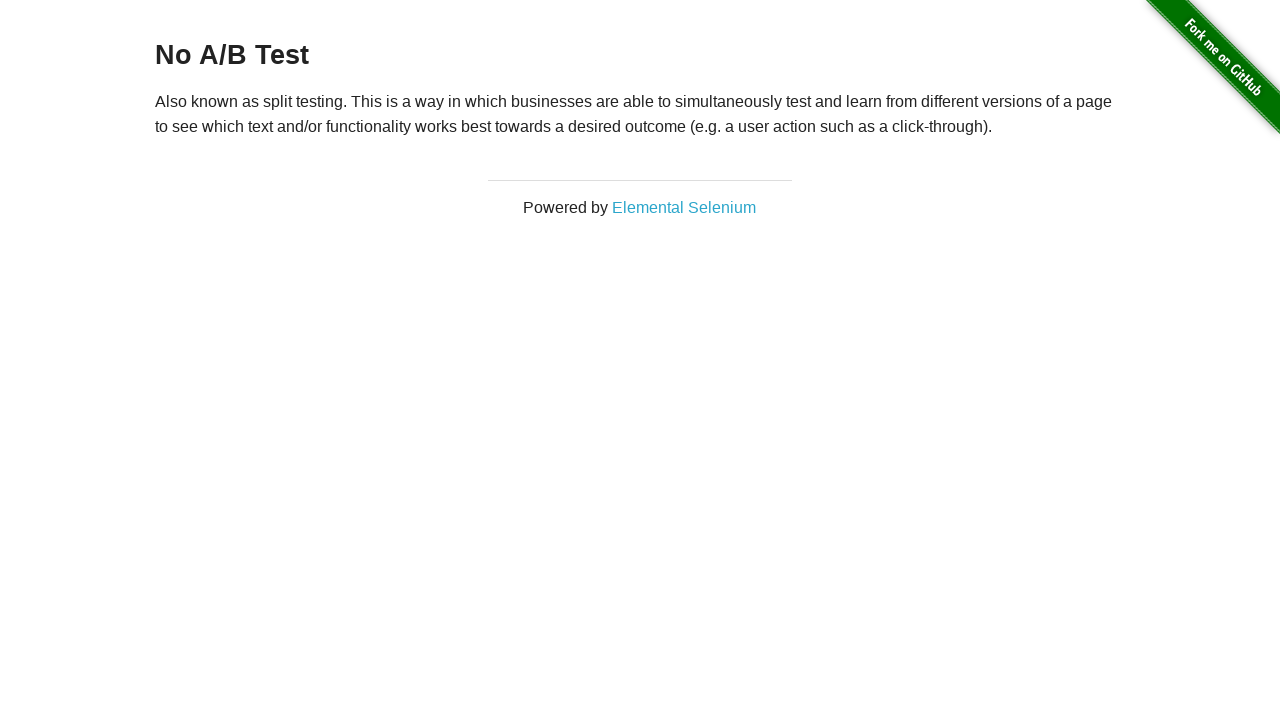

Verified that heading displays 'No A/B Test' confirming opt-out is applied
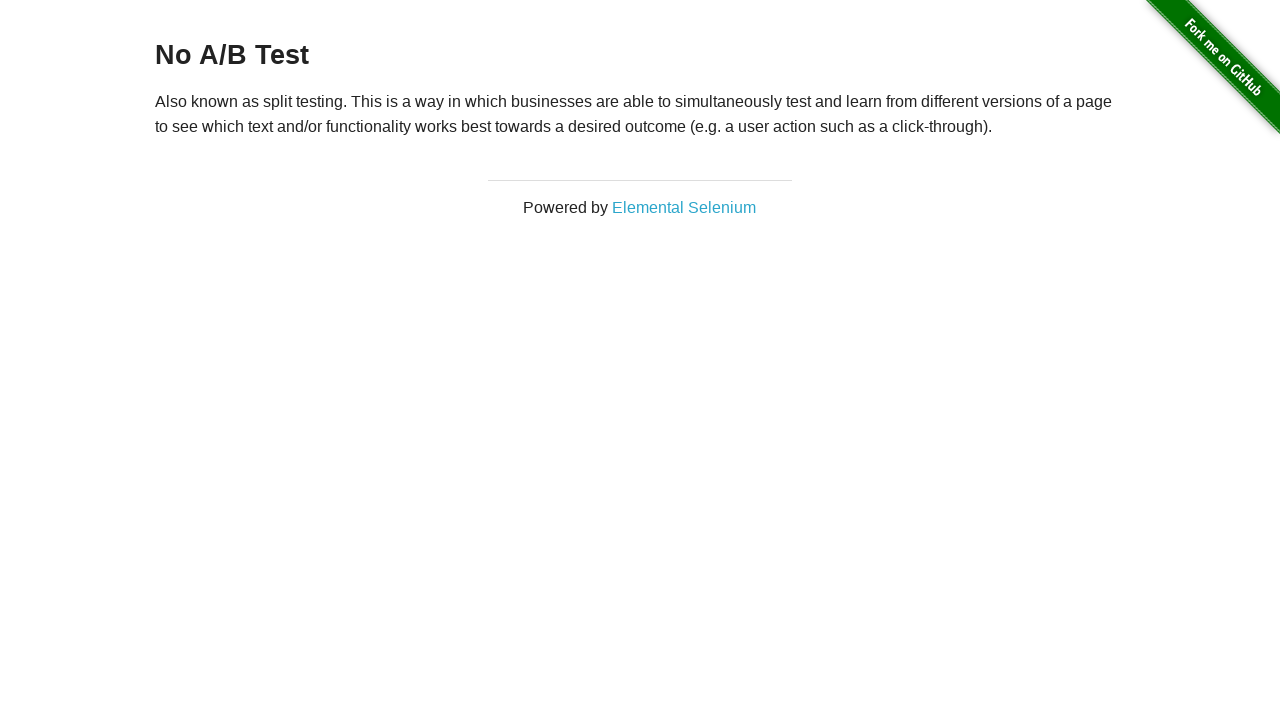

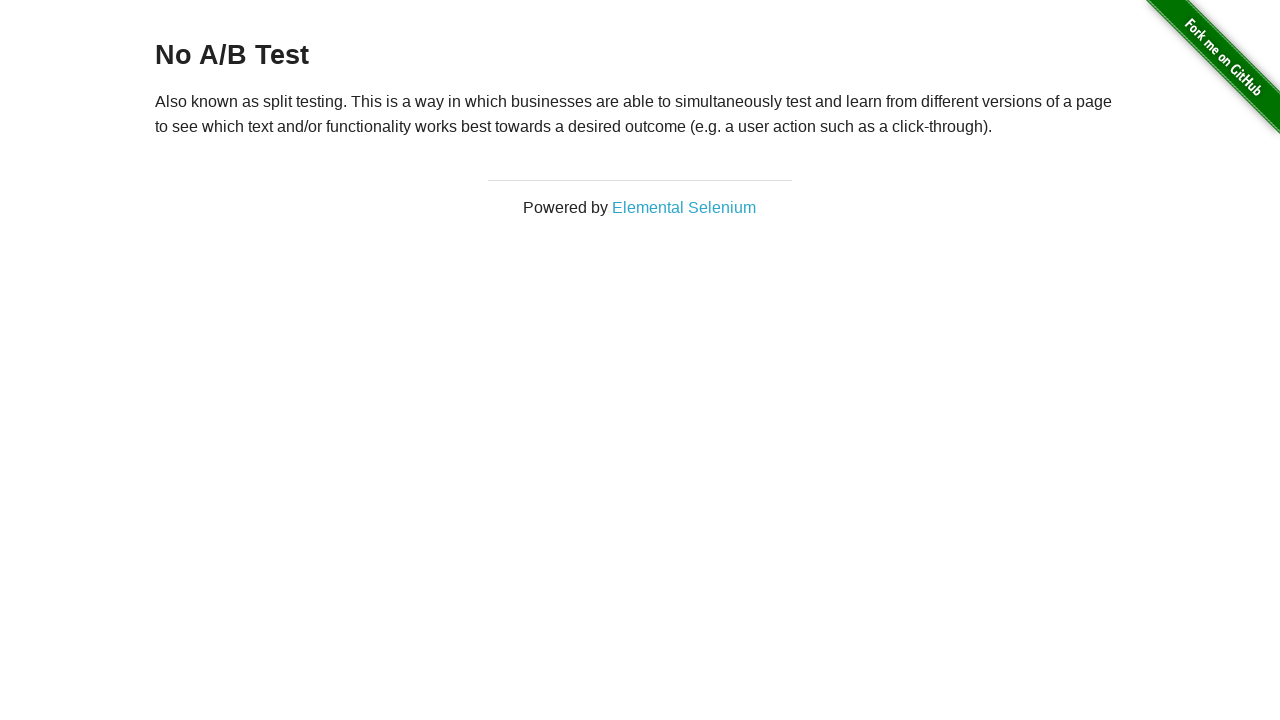